Tests checkbox and radio button functionality on a demo page by clicking various checkboxes including newsletter, hobbies (reading, cooking), toggling checkbox visibility, selecting music, and enabling/clicking receive notifications button.

Starting URL: https://syntaxprojects.com/basic-checkbox-demo-homework.php

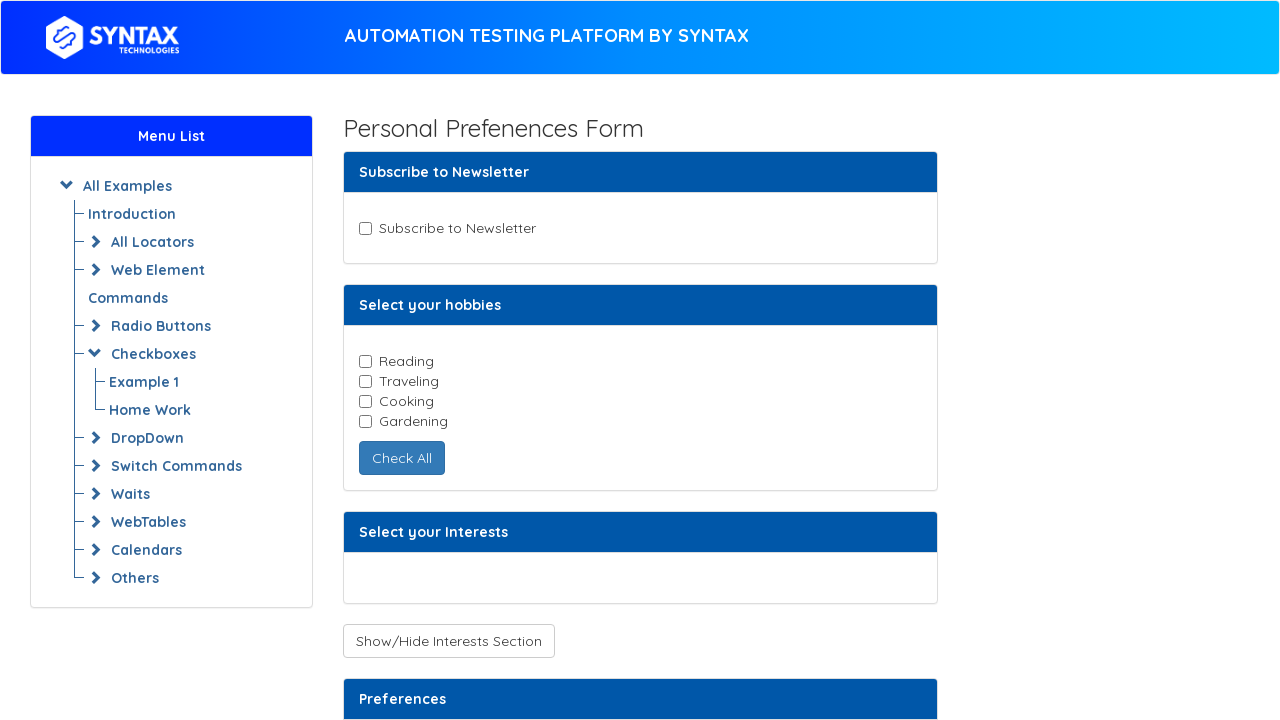

Clicked newsletter radio button at (365, 228) on input#newsletter
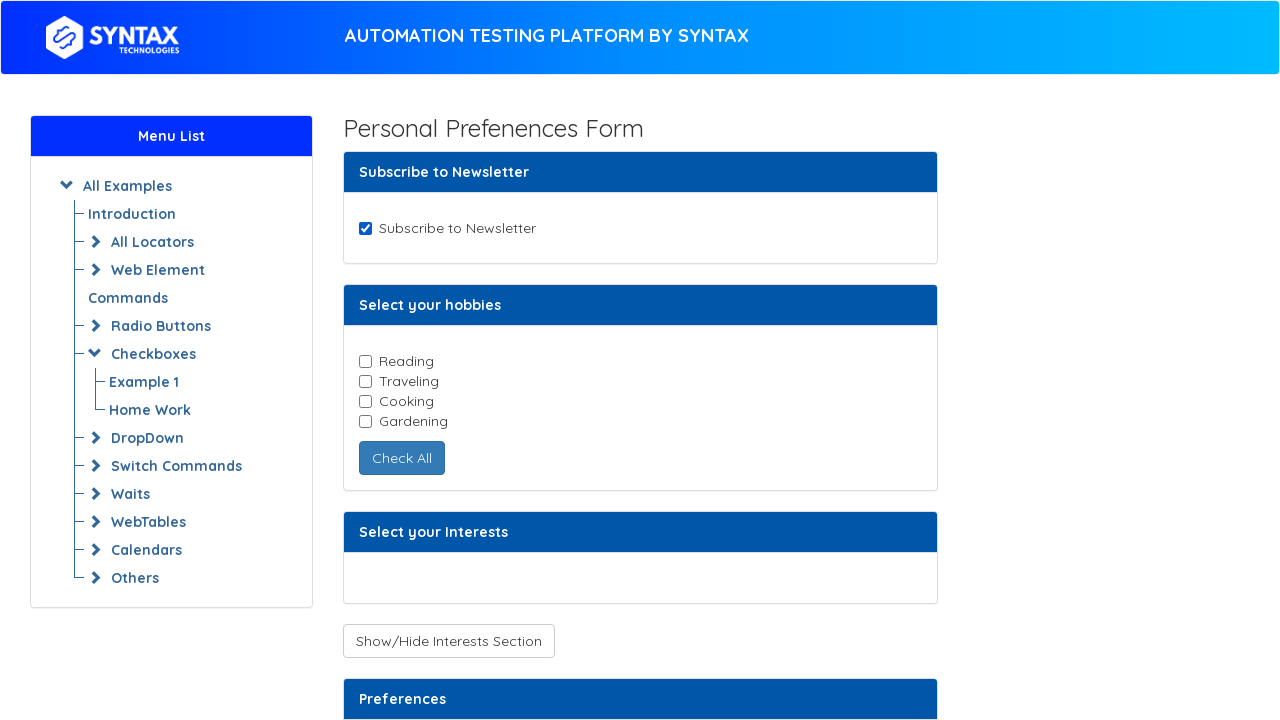

Clicked reading hobby checkbox at (365, 361) on input.cb-element#reading
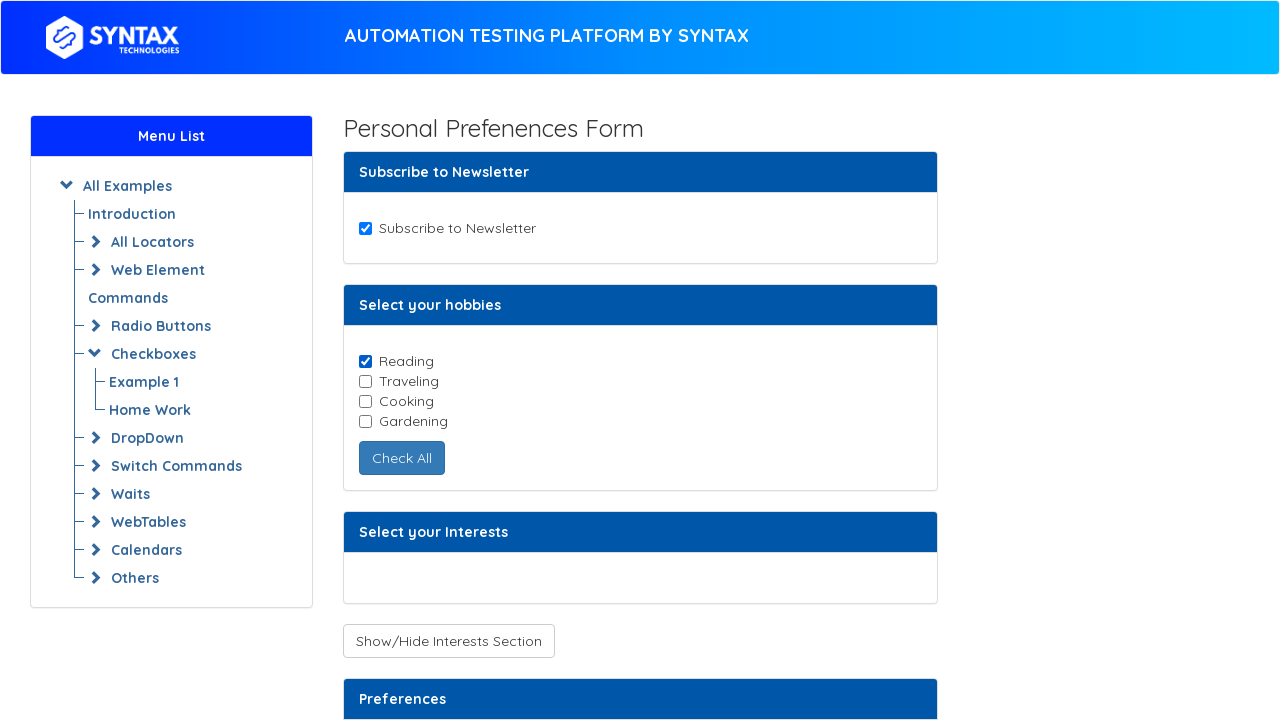

Clicked cooking hobby checkbox at (365, 401) on input.cb-element#cooking
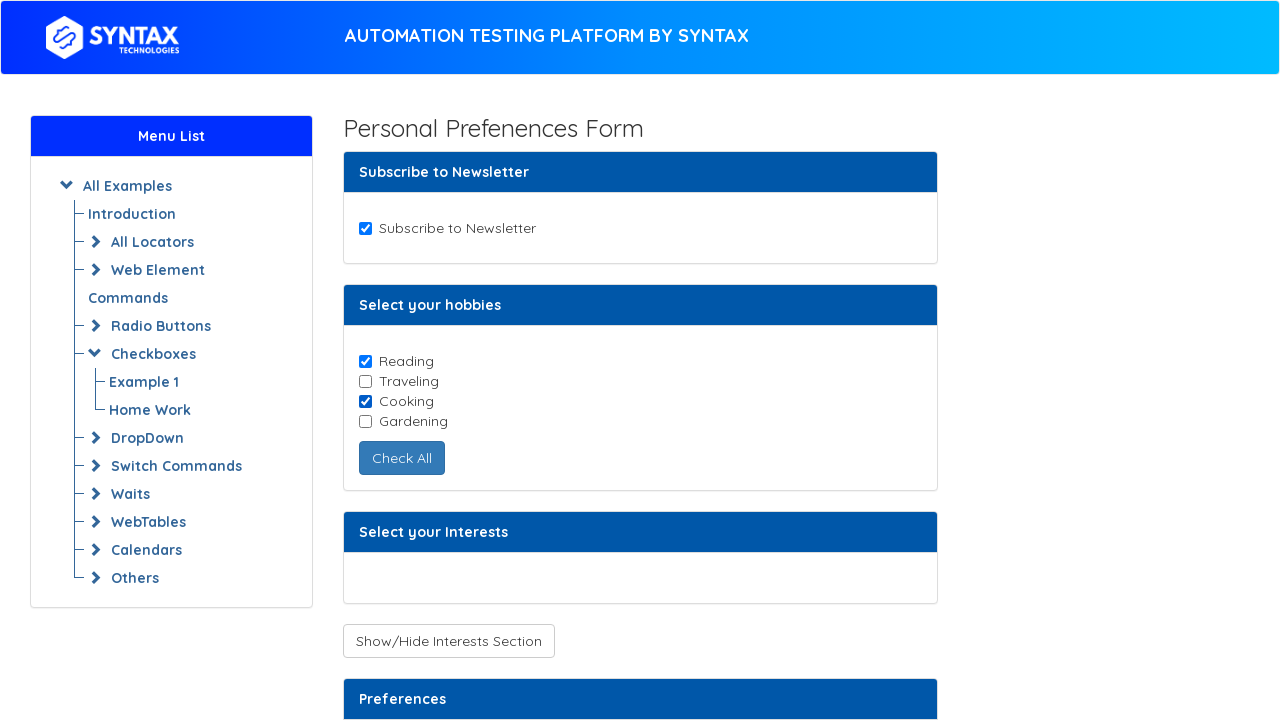

Clicked Show Checkboxes button to toggle visibility at (448, 641) on button#toggleCheckboxButtons
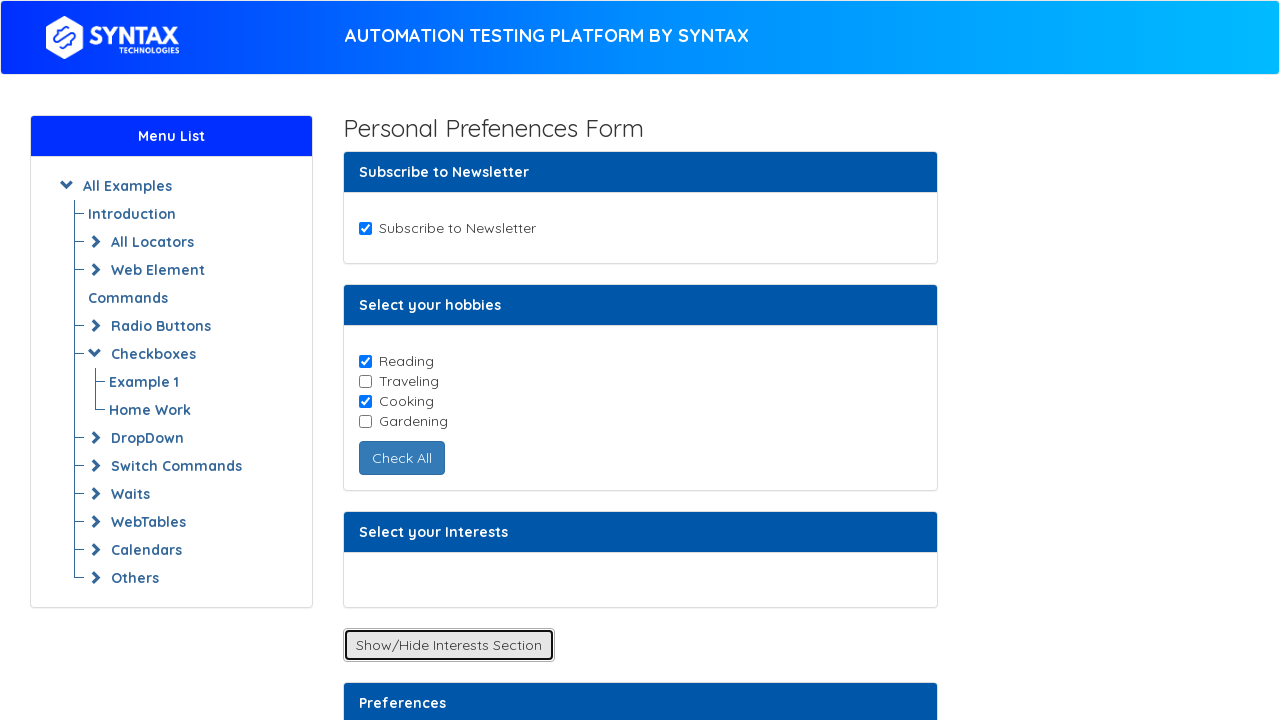

Music checkbox became visible
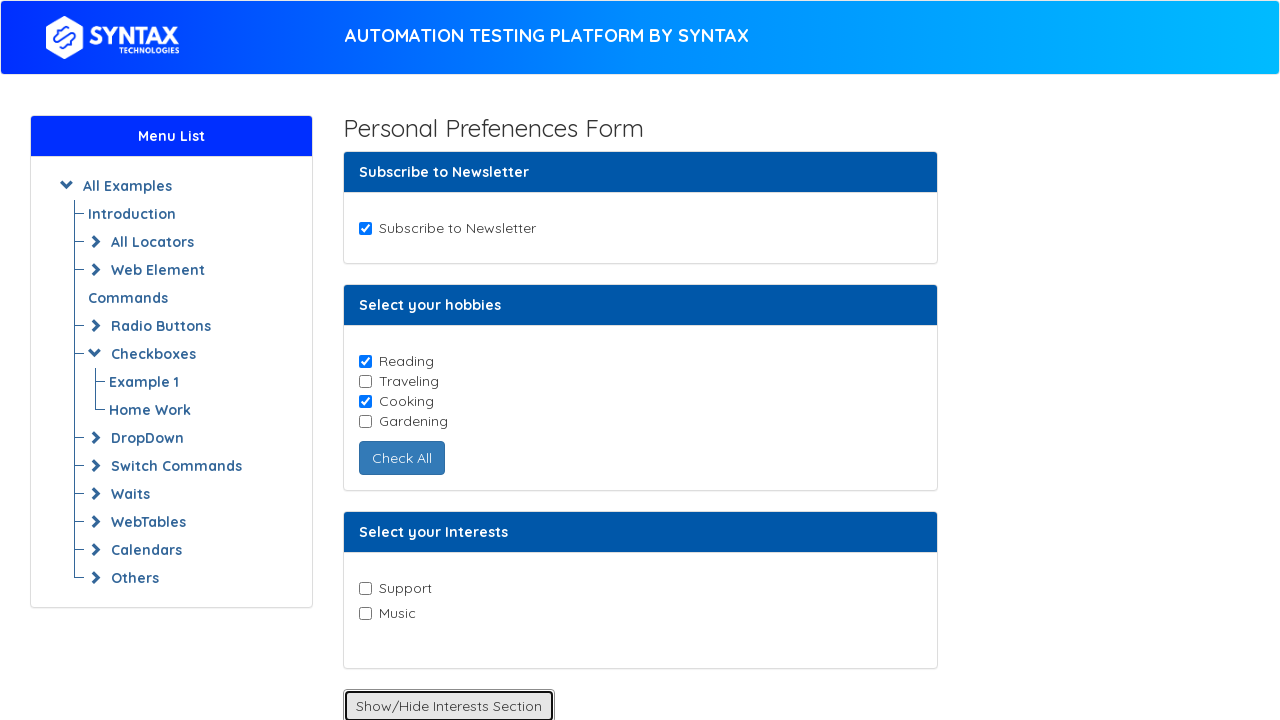

Clicked music checkbox at (365, 613) on input[value='Music']
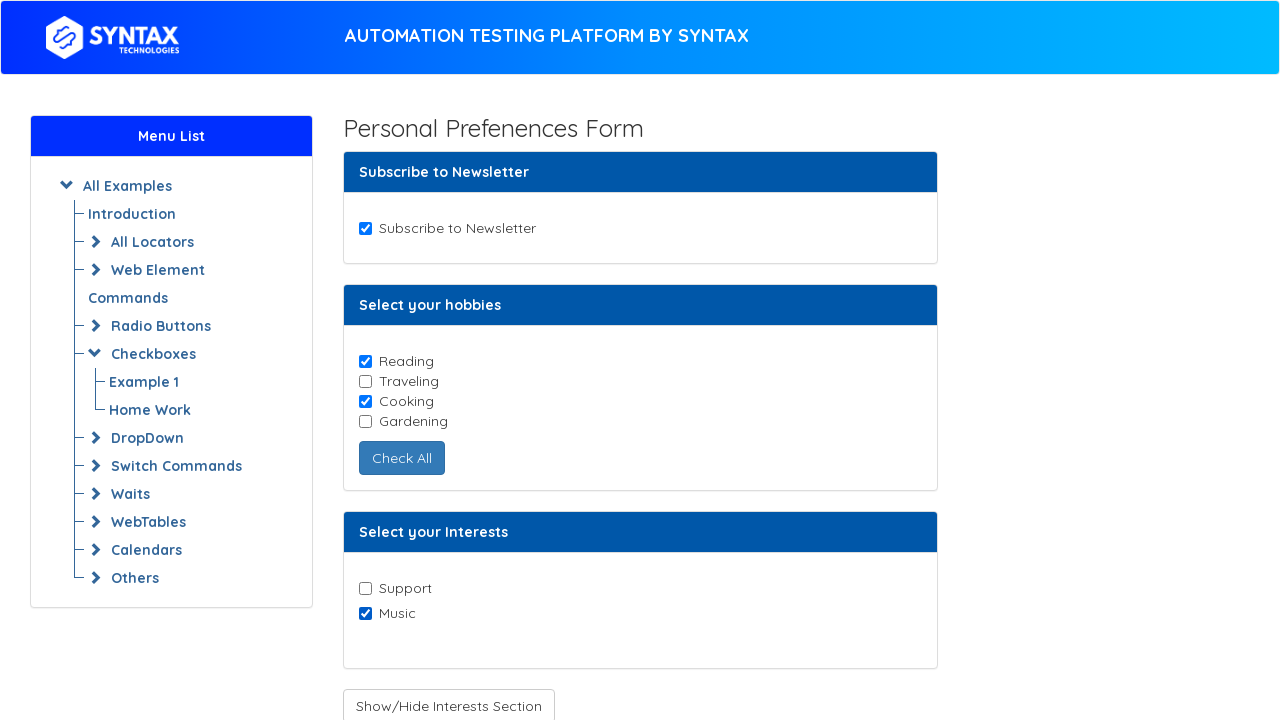

Clicked enable checkbox button at (436, 407) on button#enabledcheckbox
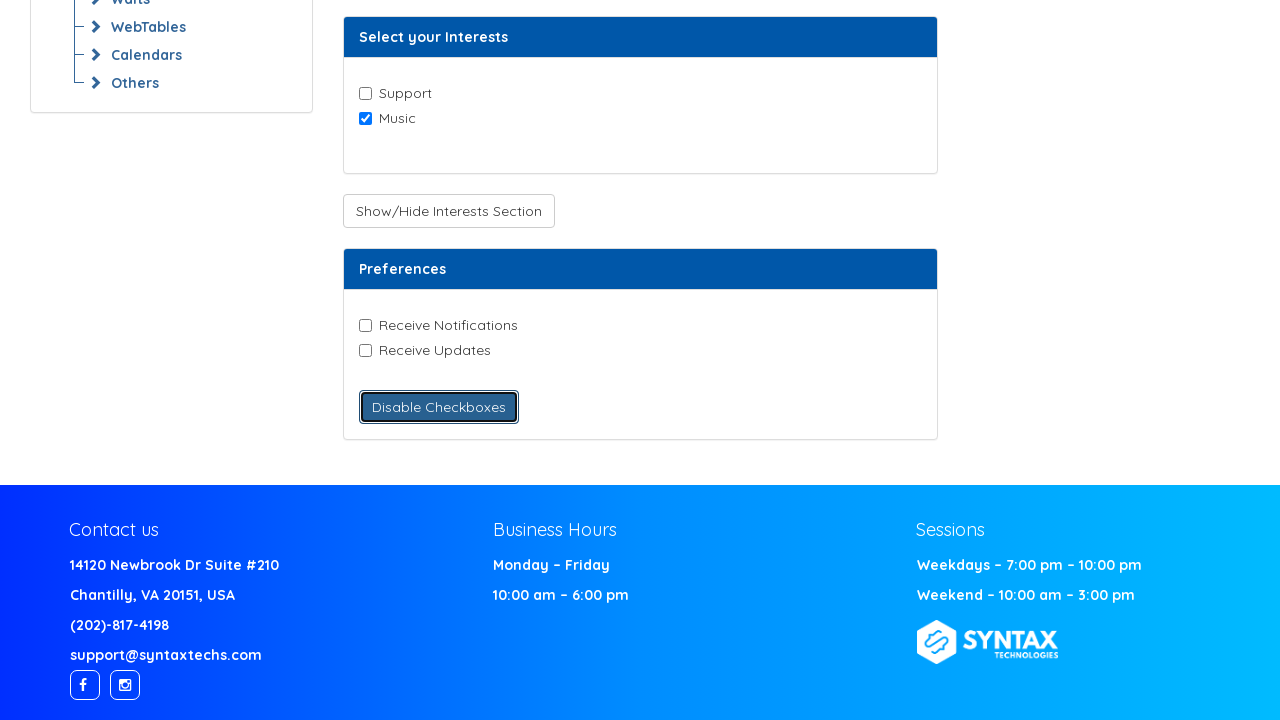

Receive notifications checkbox became visible and enabled
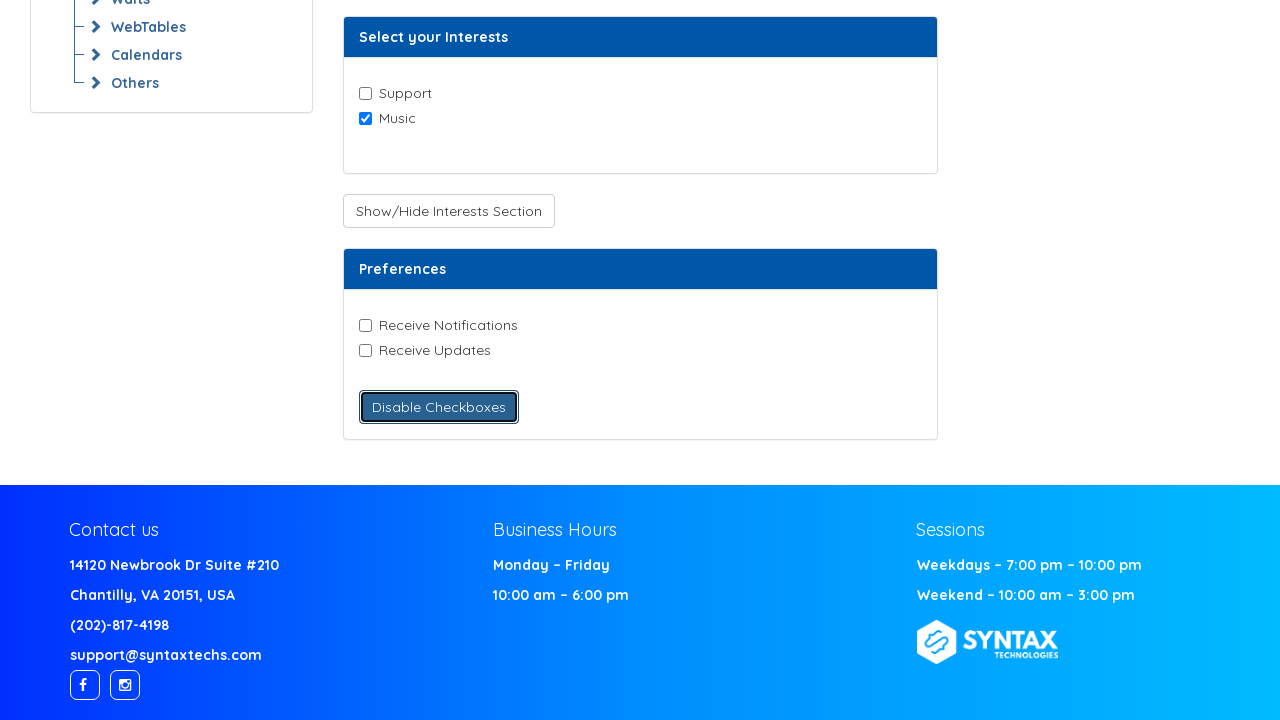

Clicked receive notifications checkbox at (365, 325) on input[value='Receive-Notifications']
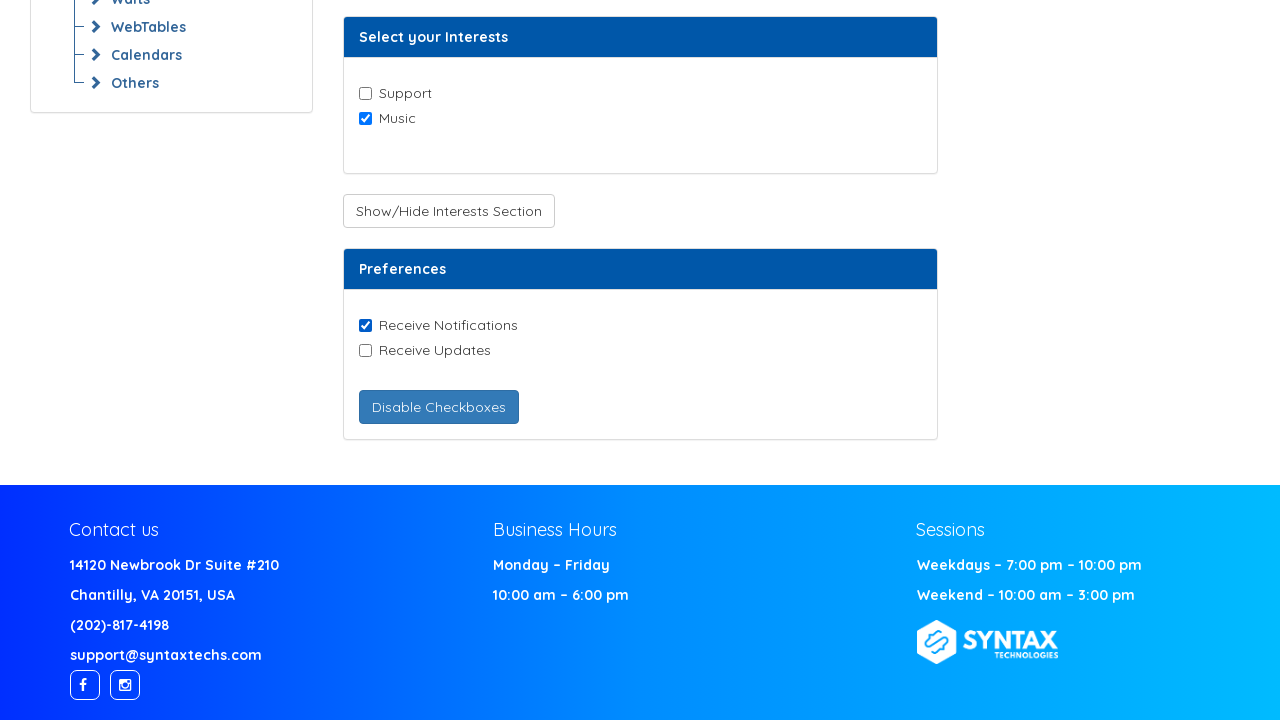

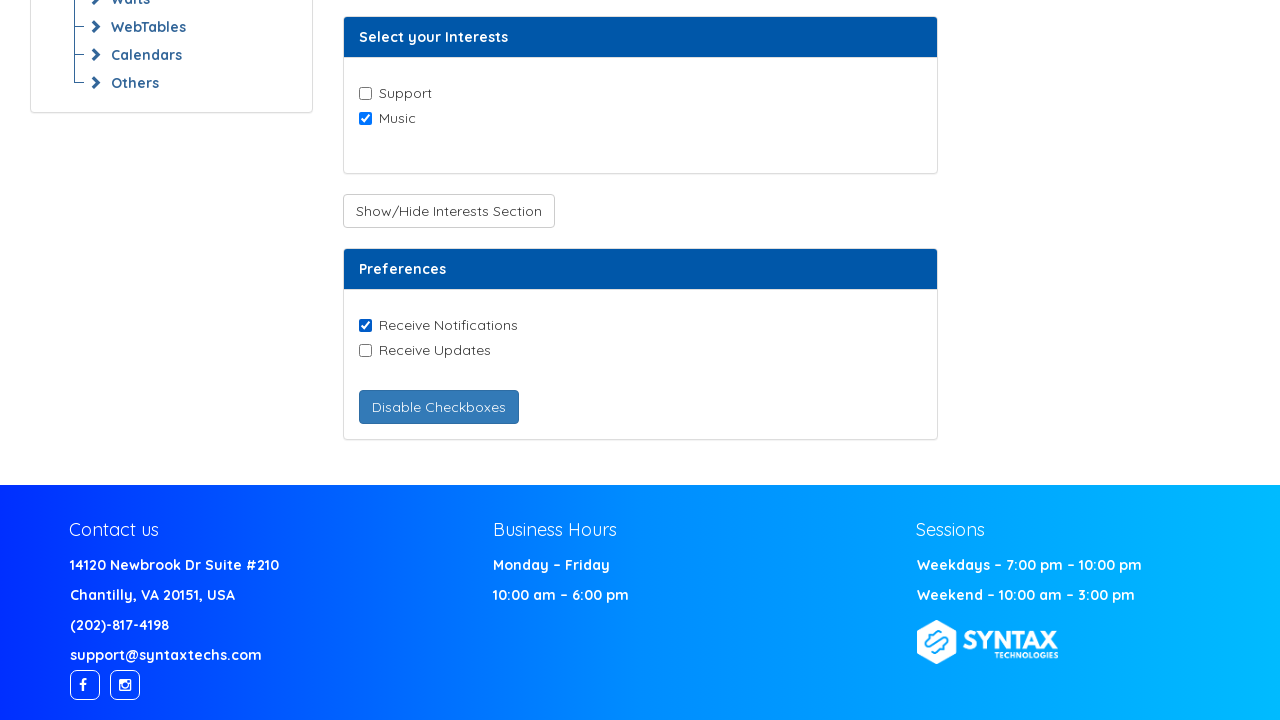